Tests that todo data persists after page reload

Starting URL: https://demo.playwright.dev/todomvc

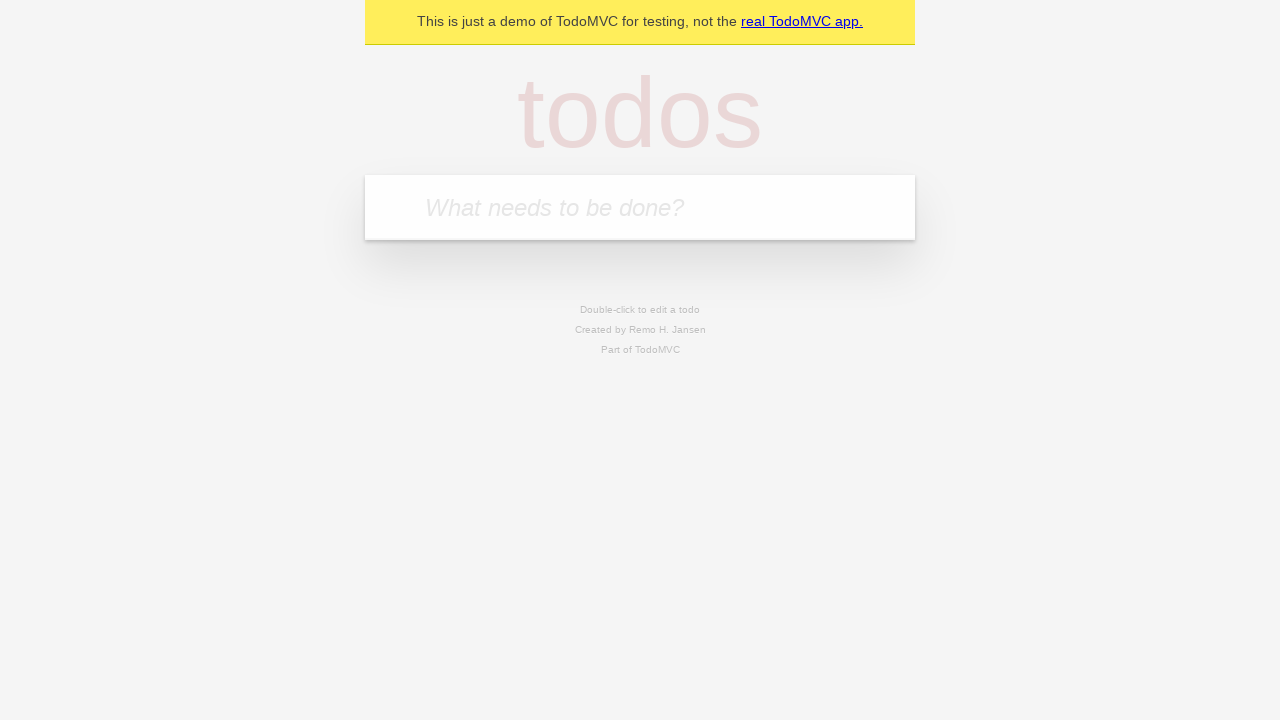

Filled todo input with 'buy some cheese' on internal:attr=[placeholder="What needs to be done?"i]
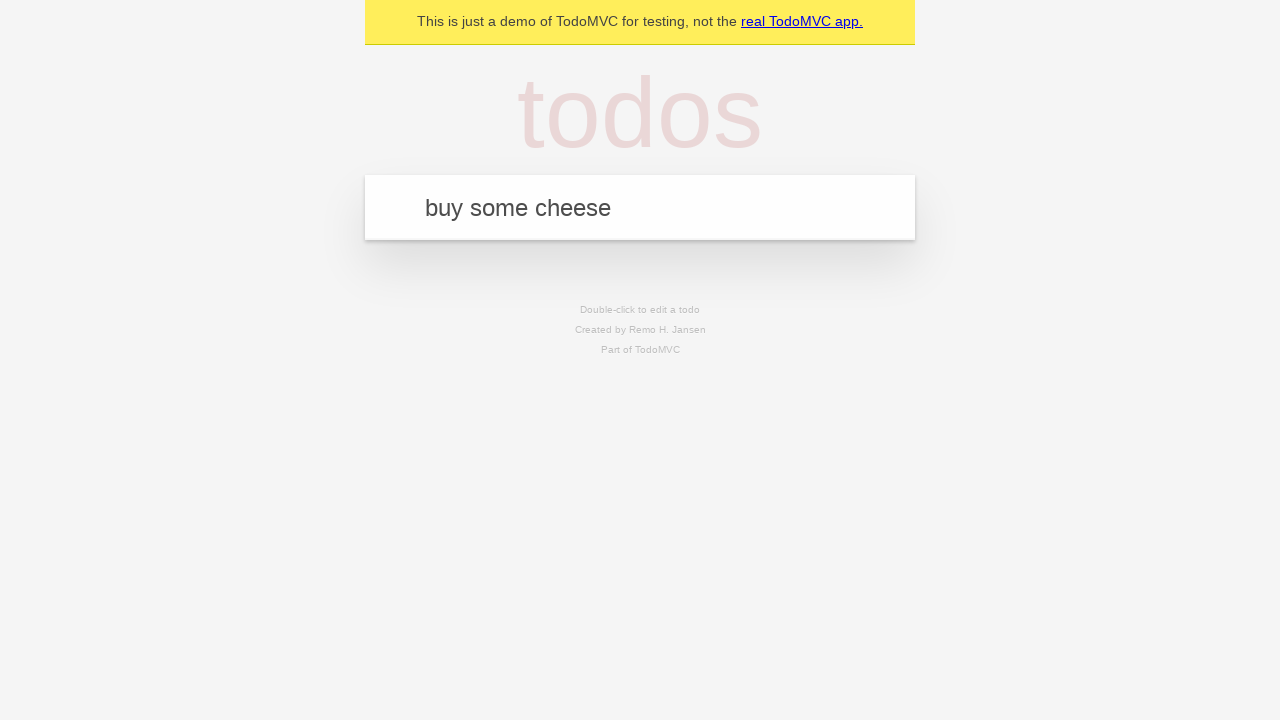

Pressed Enter to add first todo item on internal:attr=[placeholder="What needs to be done?"i]
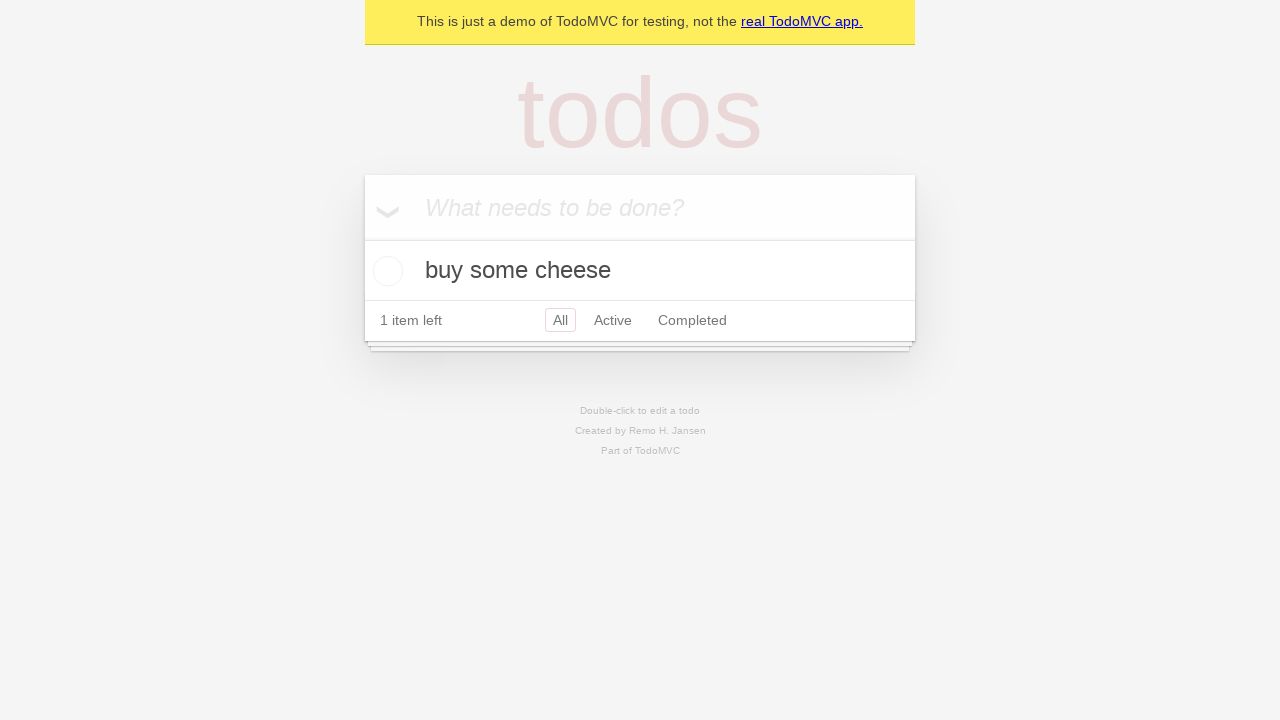

Filled todo input with 'feed the cat' on internal:attr=[placeholder="What needs to be done?"i]
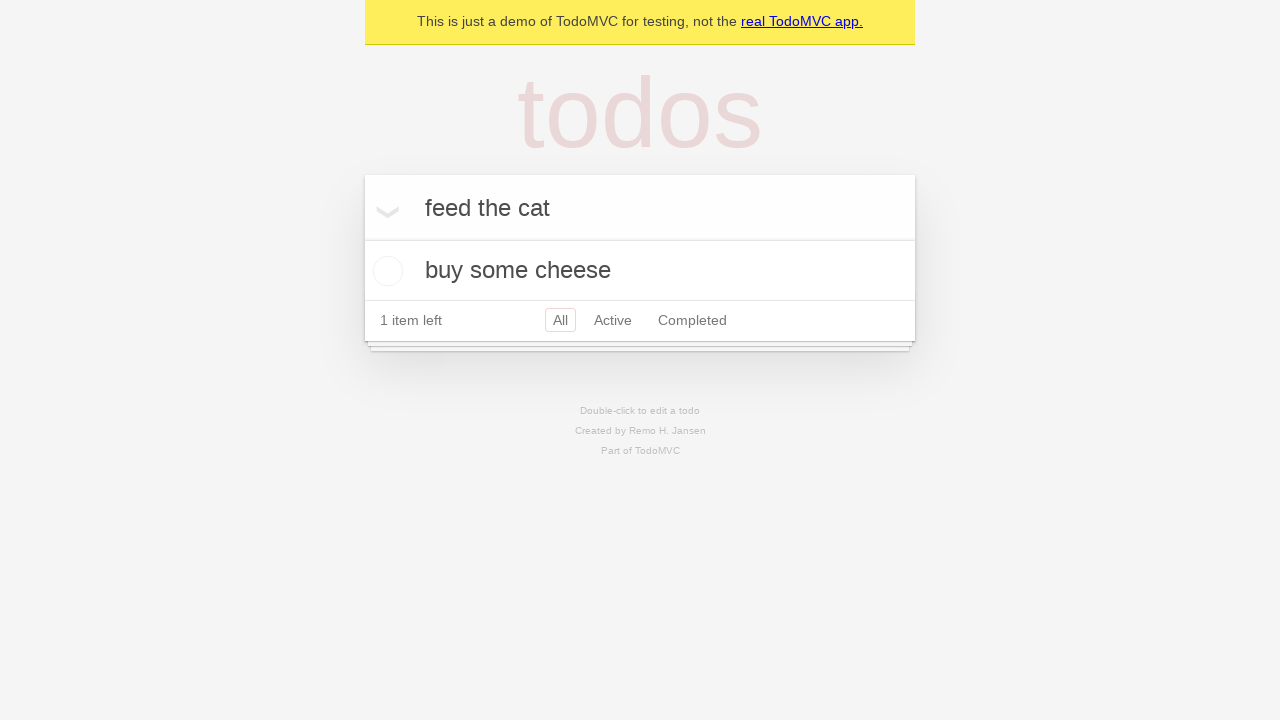

Pressed Enter to add second todo item on internal:attr=[placeholder="What needs to be done?"i]
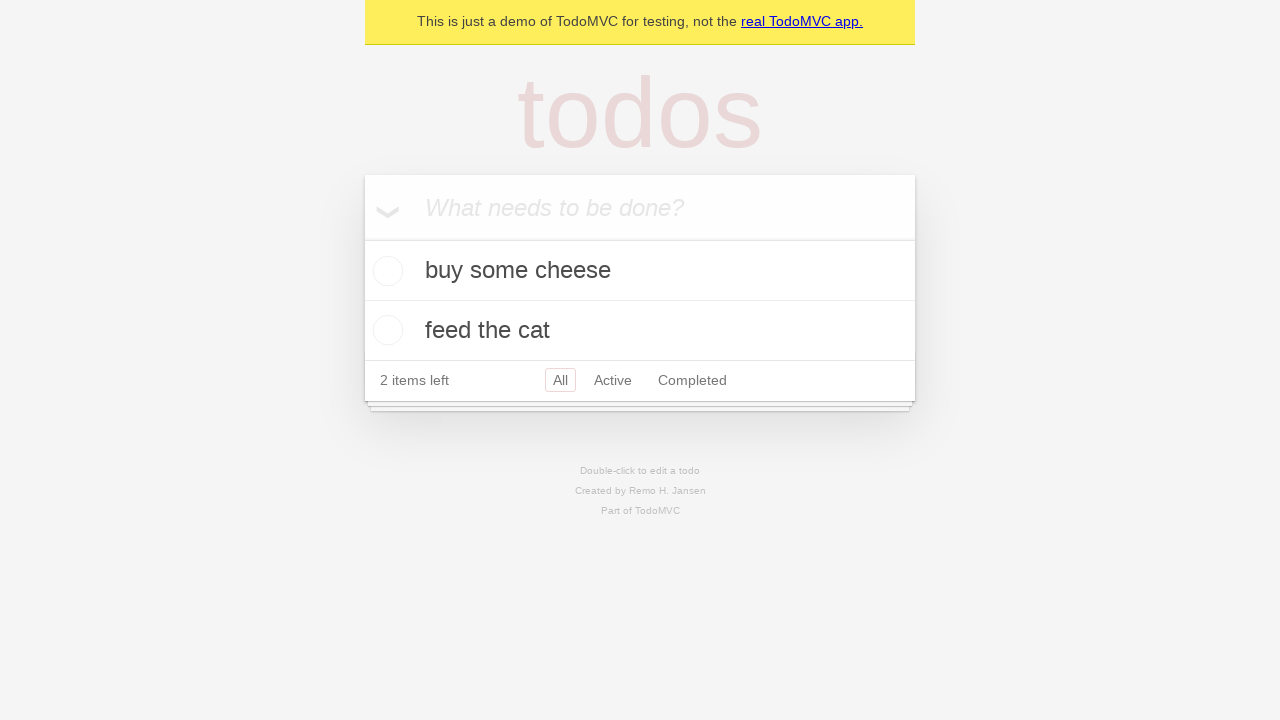

Checked first todo item as completed at (385, 271) on [data-testid='todo-item'] >> nth=0 >> internal:role=checkbox
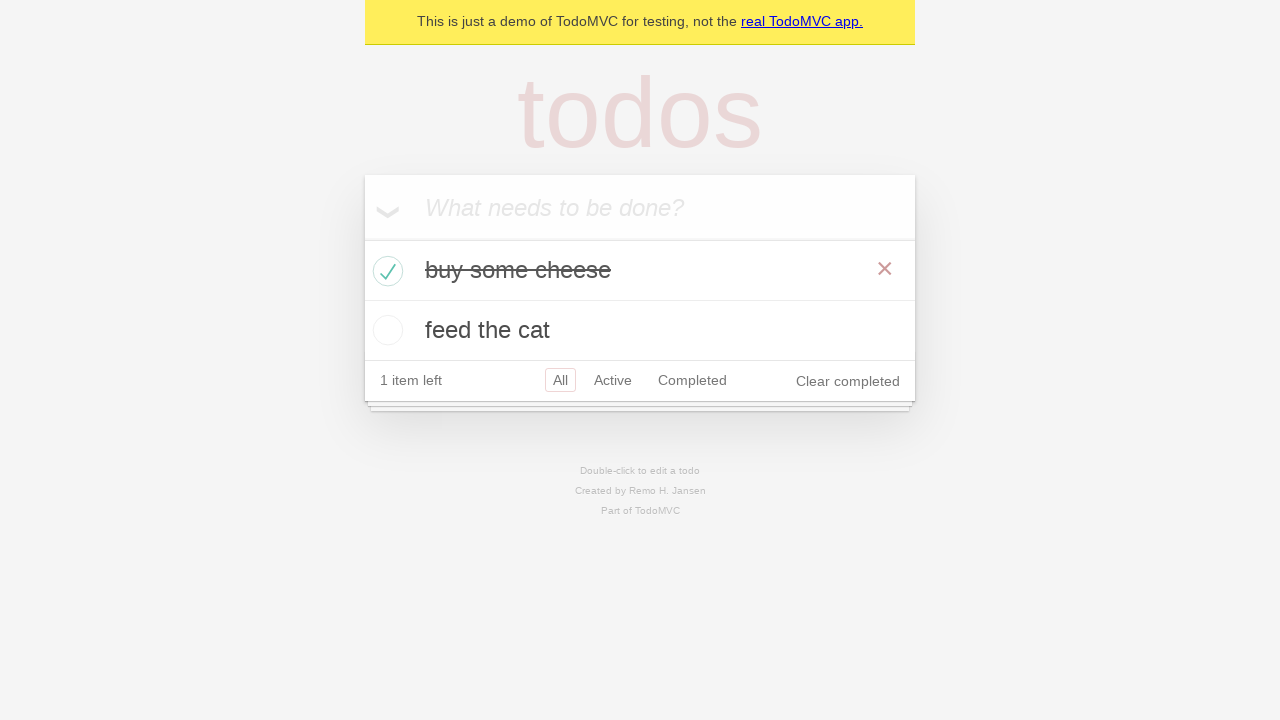

Reloaded page to test data persistence
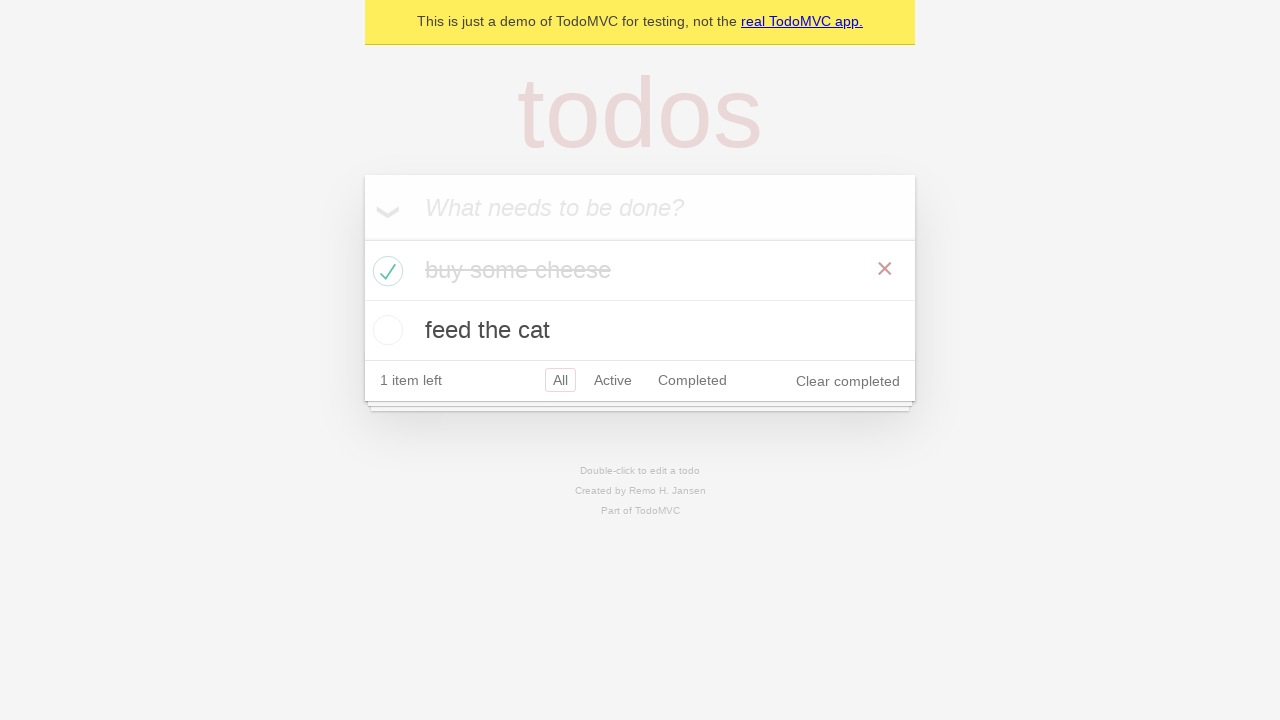

Todo items loaded after page reload
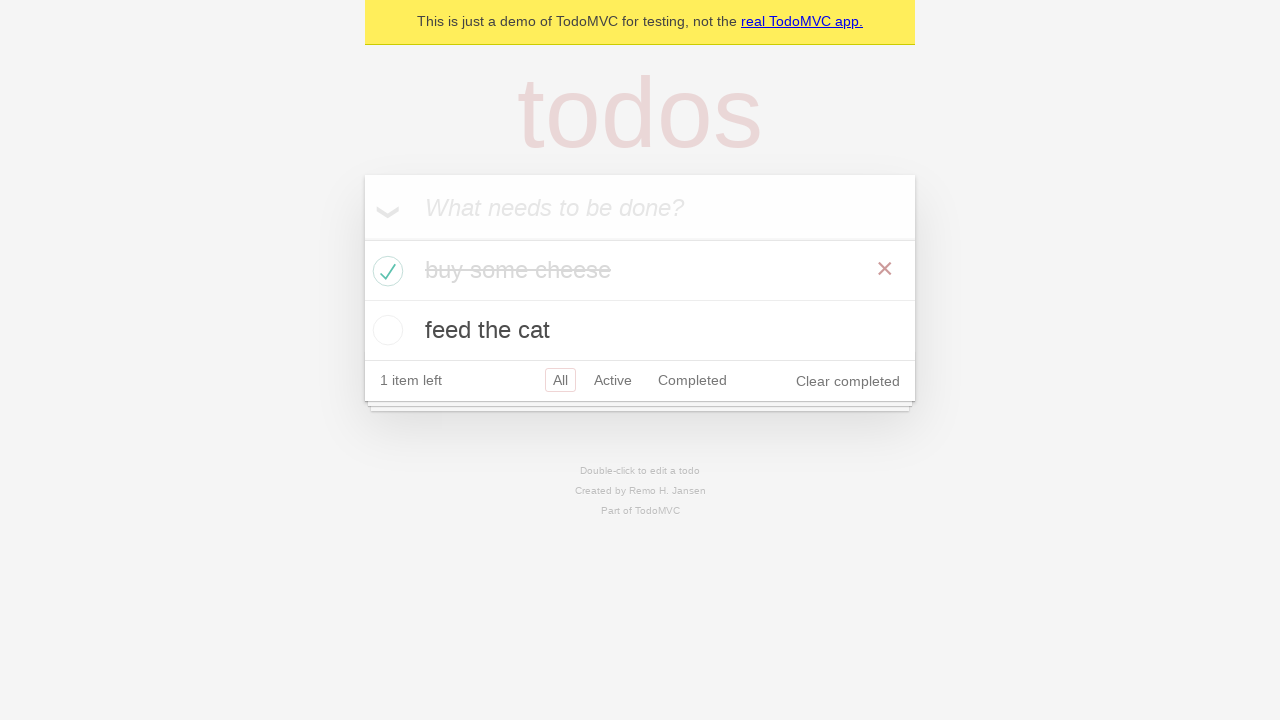

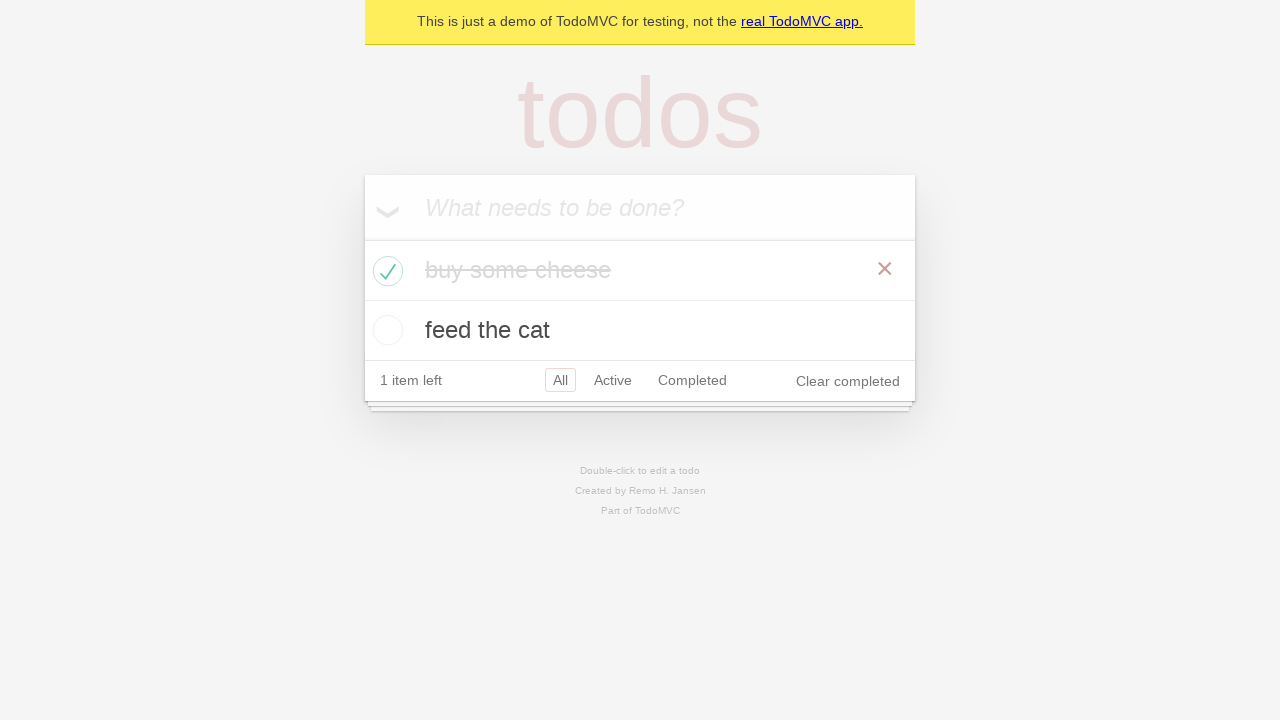